Tests the tide station page export functionality by selecting "Predictions" from a dropdown menu and clicking the export button to initiate a download.

Starting URL: https://tides.gc.ca/en/stations/9850/

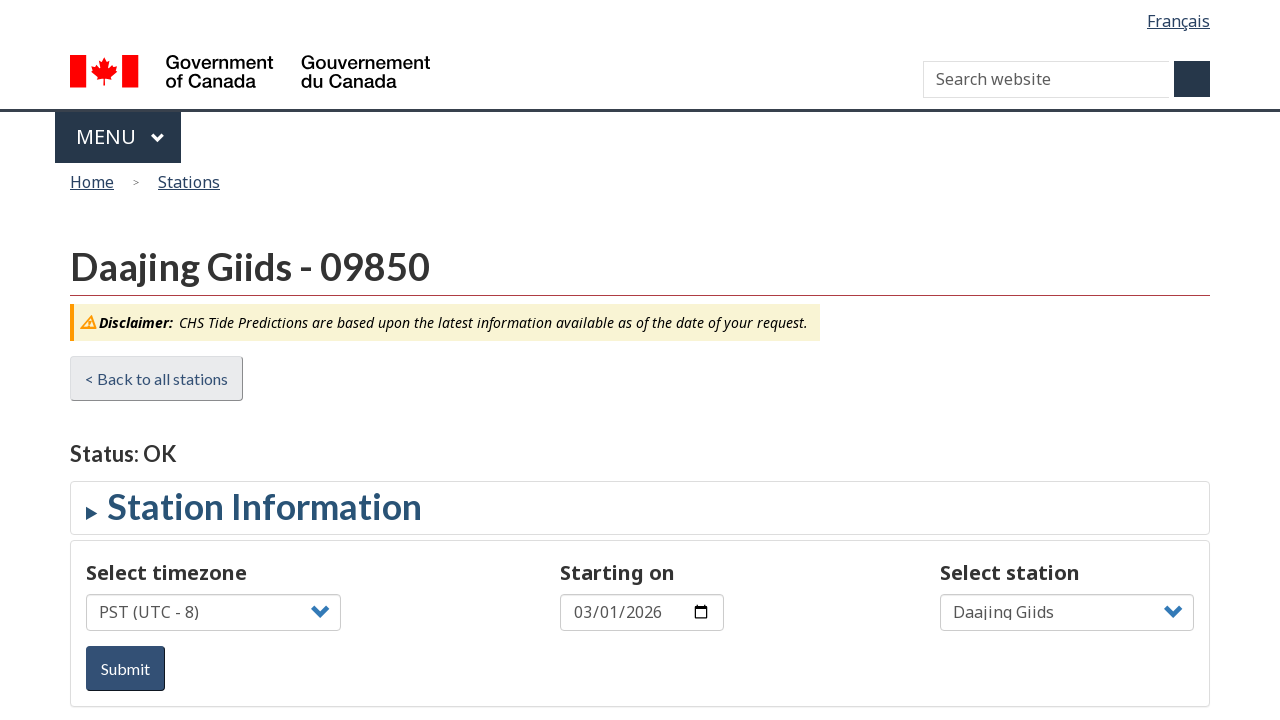

Waited for page to reach networkidle state
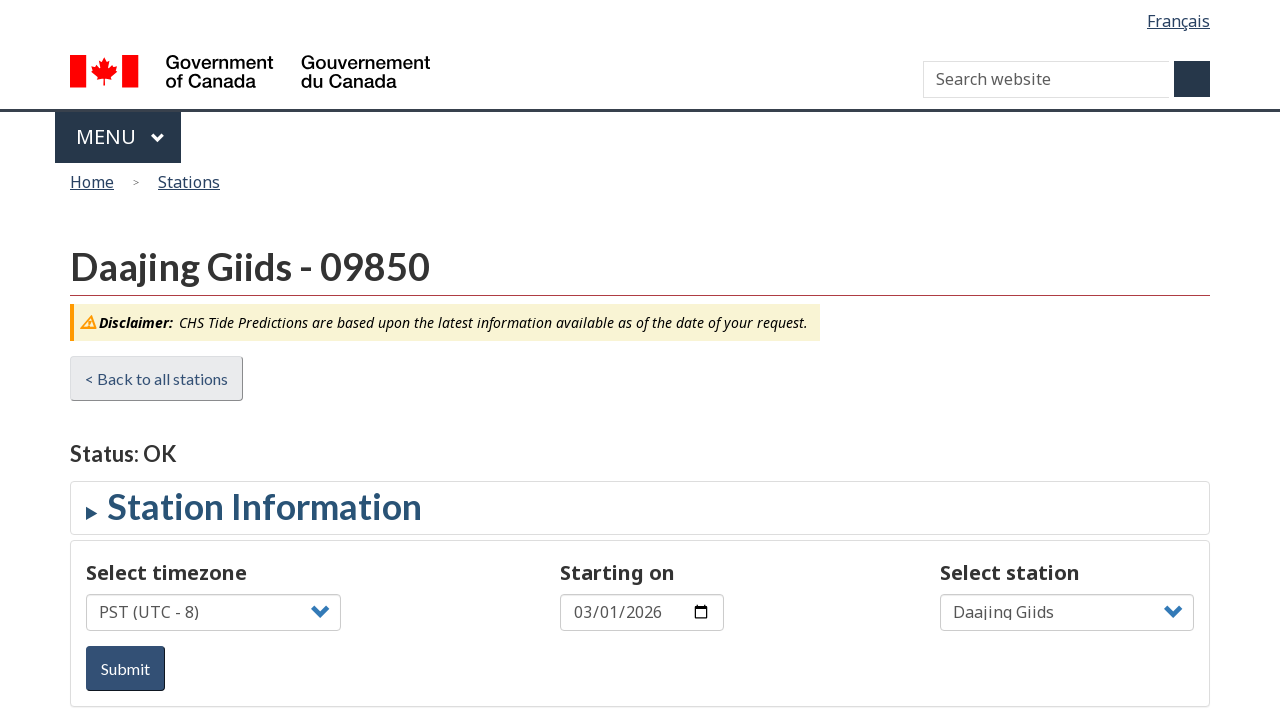

Located export dropdown element
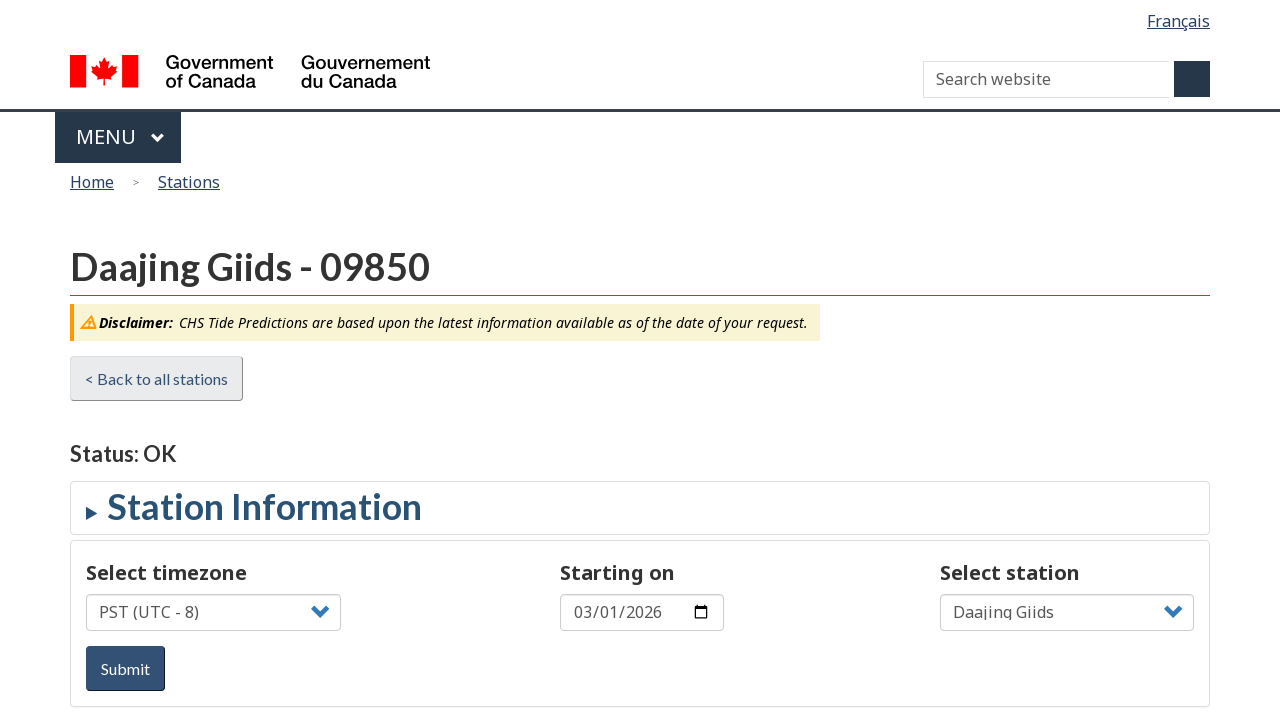

Export dropdown became visible
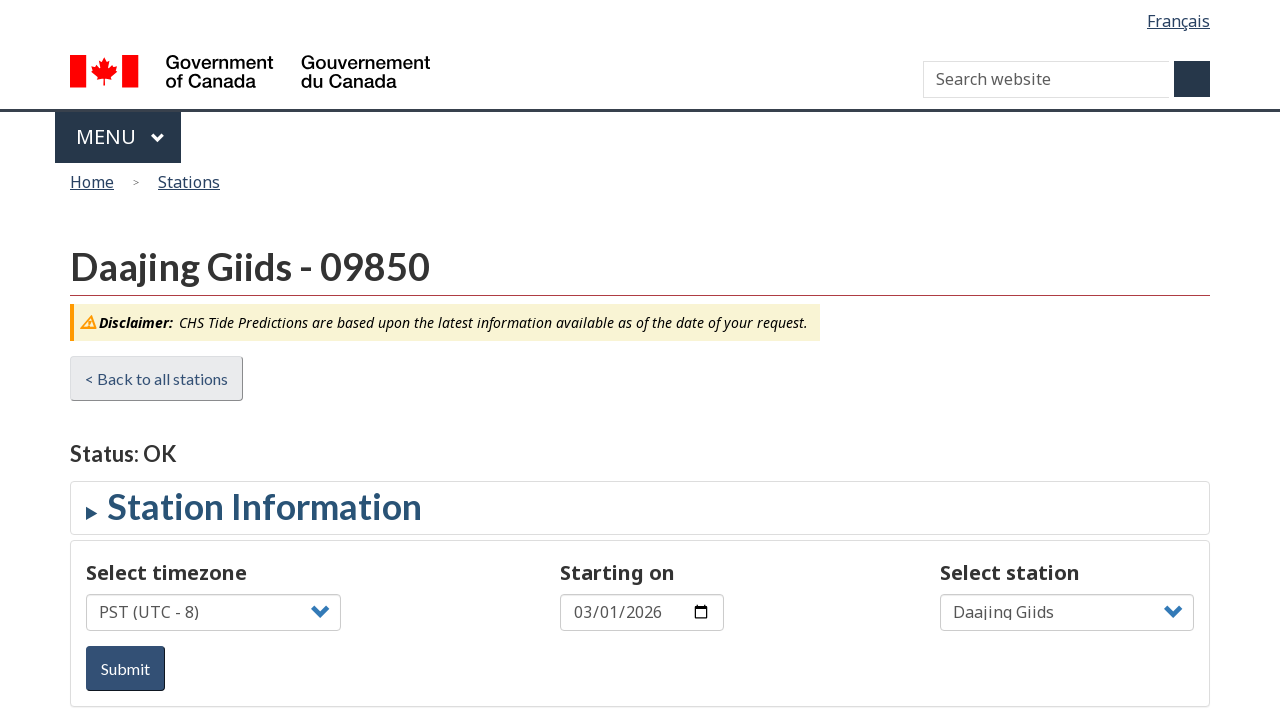

Selected 'Predictions' option from export dropdown on #export-select
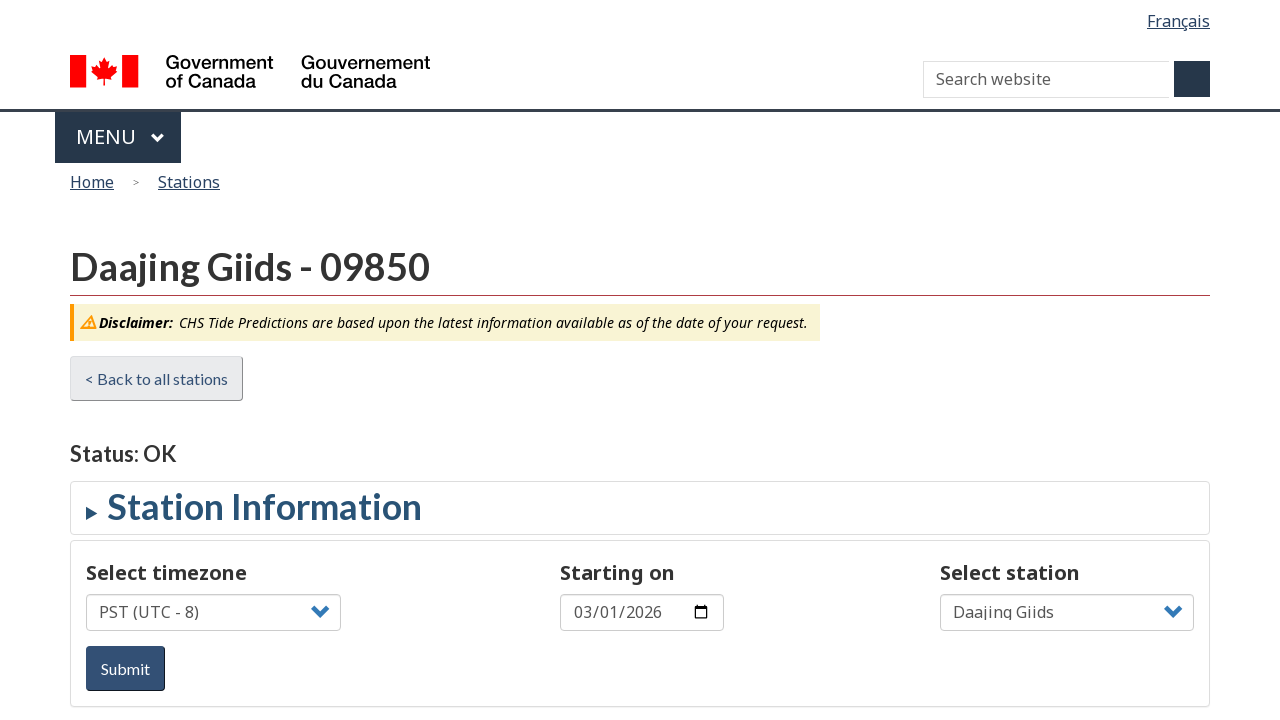

Located export button element
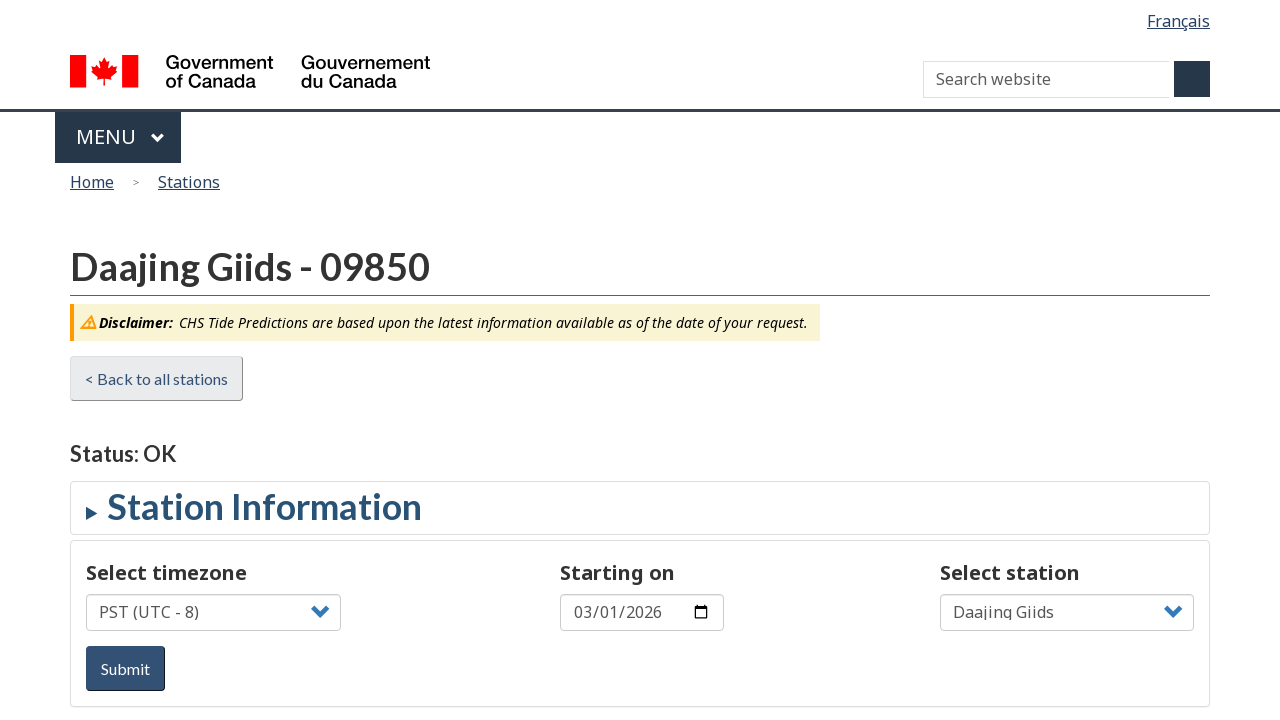

Export button became visible
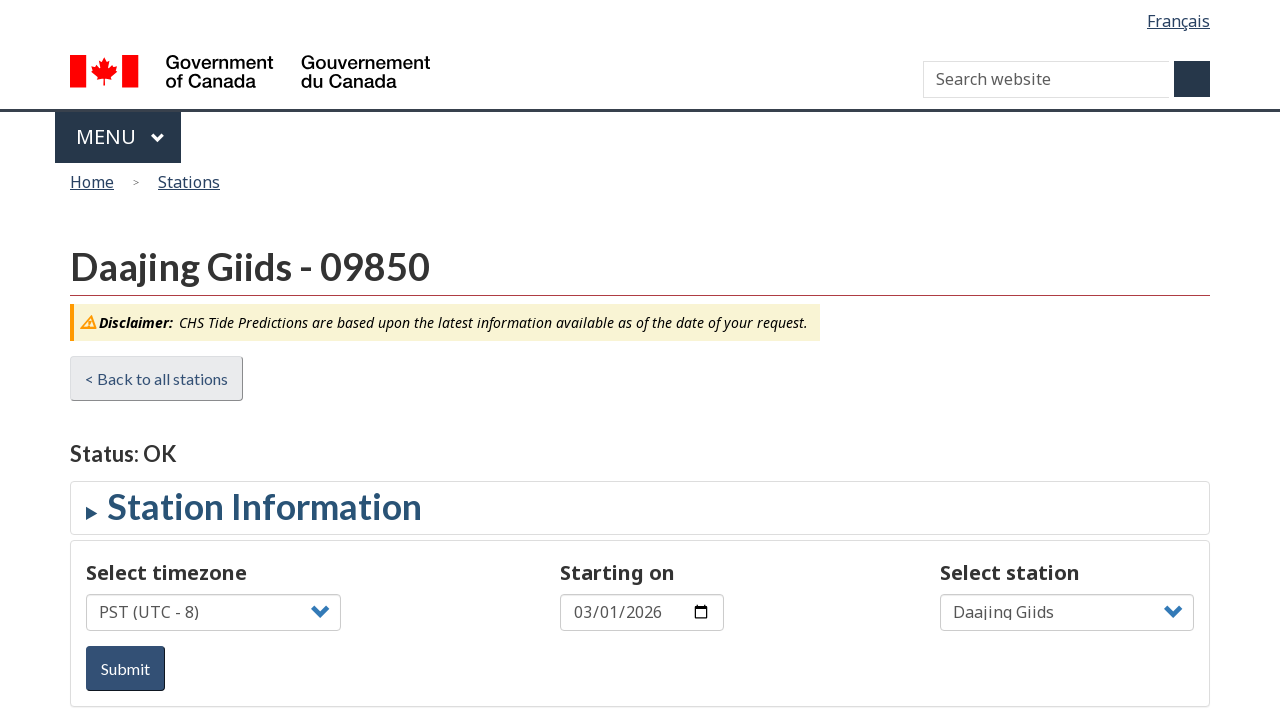

Clicked export button to initiate download at (1079, 540) on #export_button
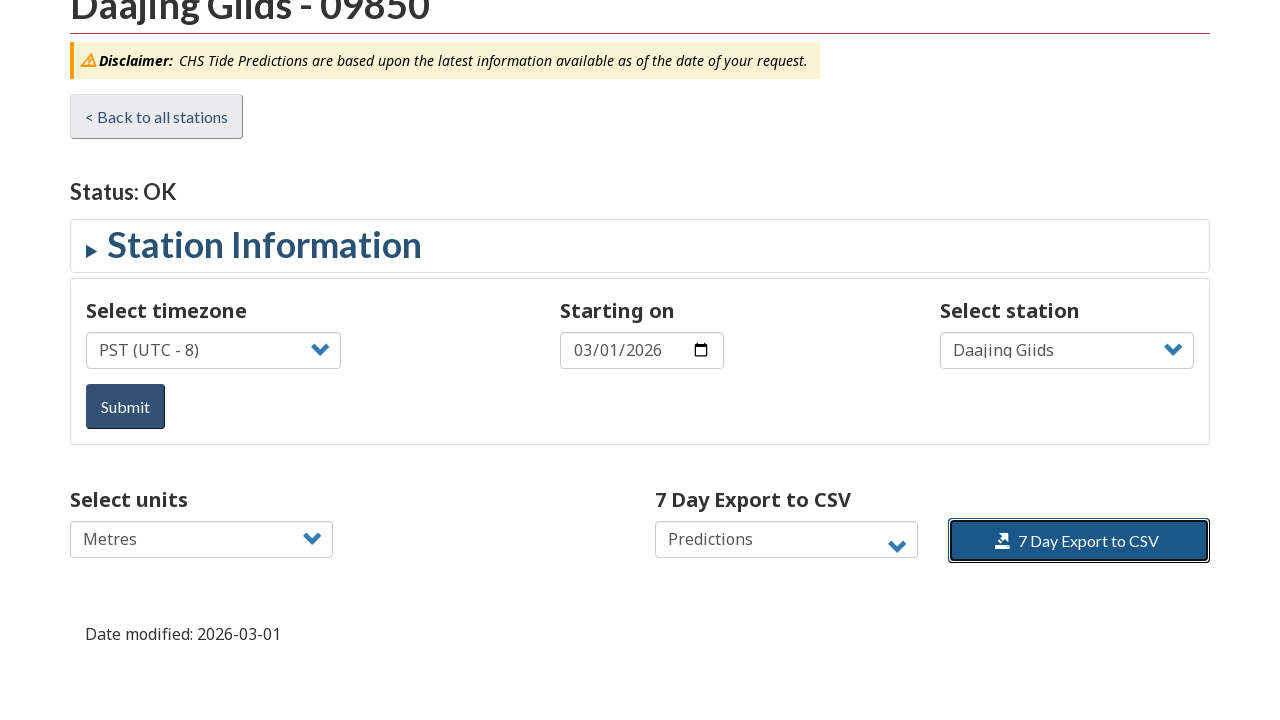

Waited 1 second for export action to initiate
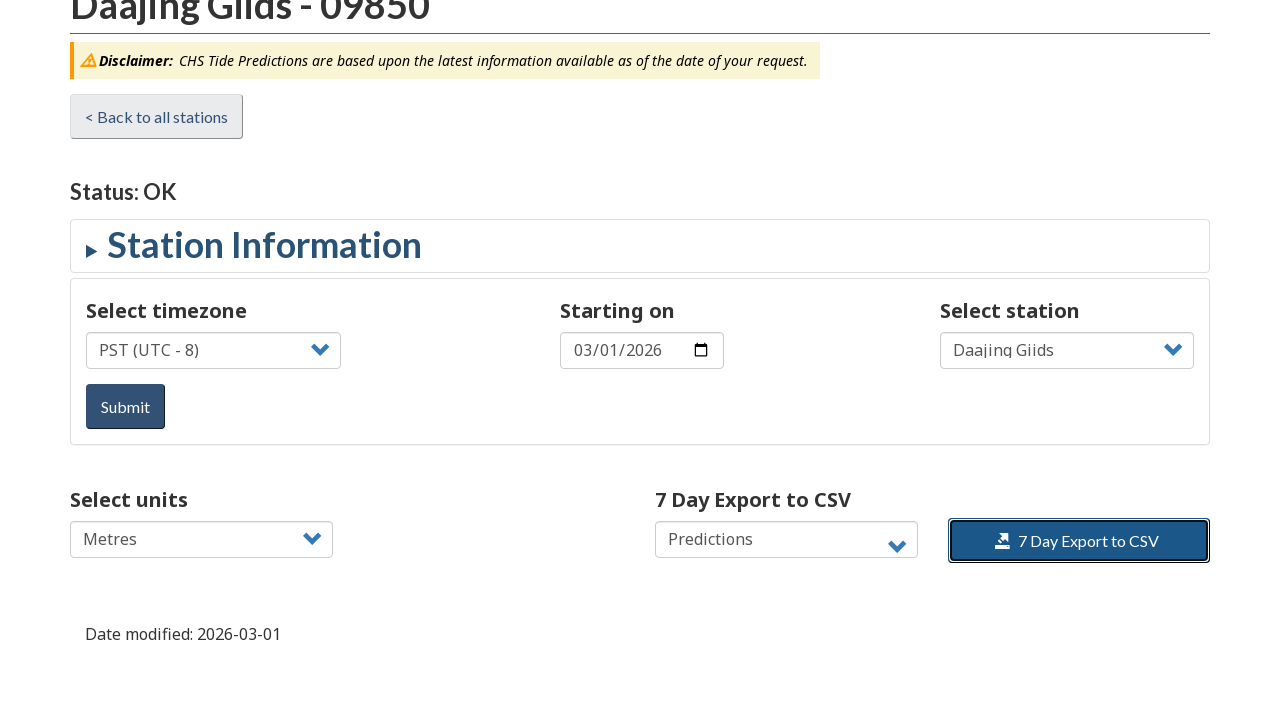

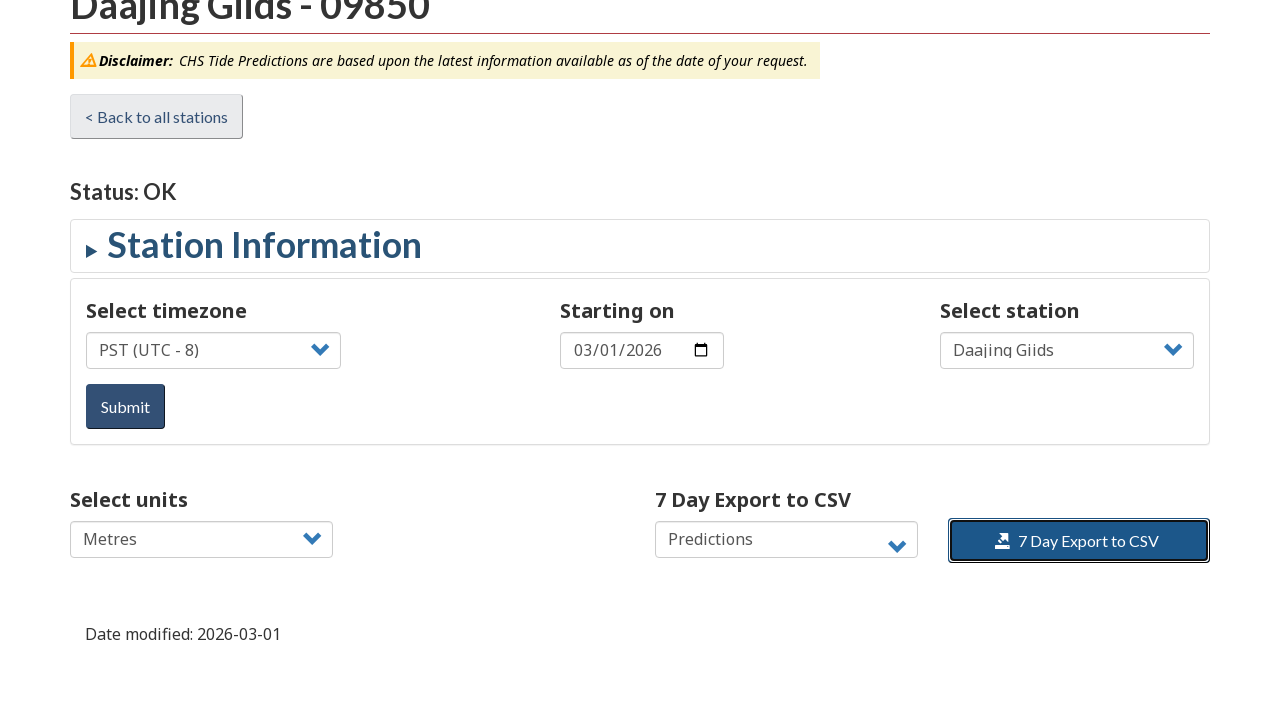